Tests autocomplete dropdown functionality by typing partial text and selecting a matching country from the suggestions

Starting URL: https://rahulshettyacademy.com/dropdownsPractise/

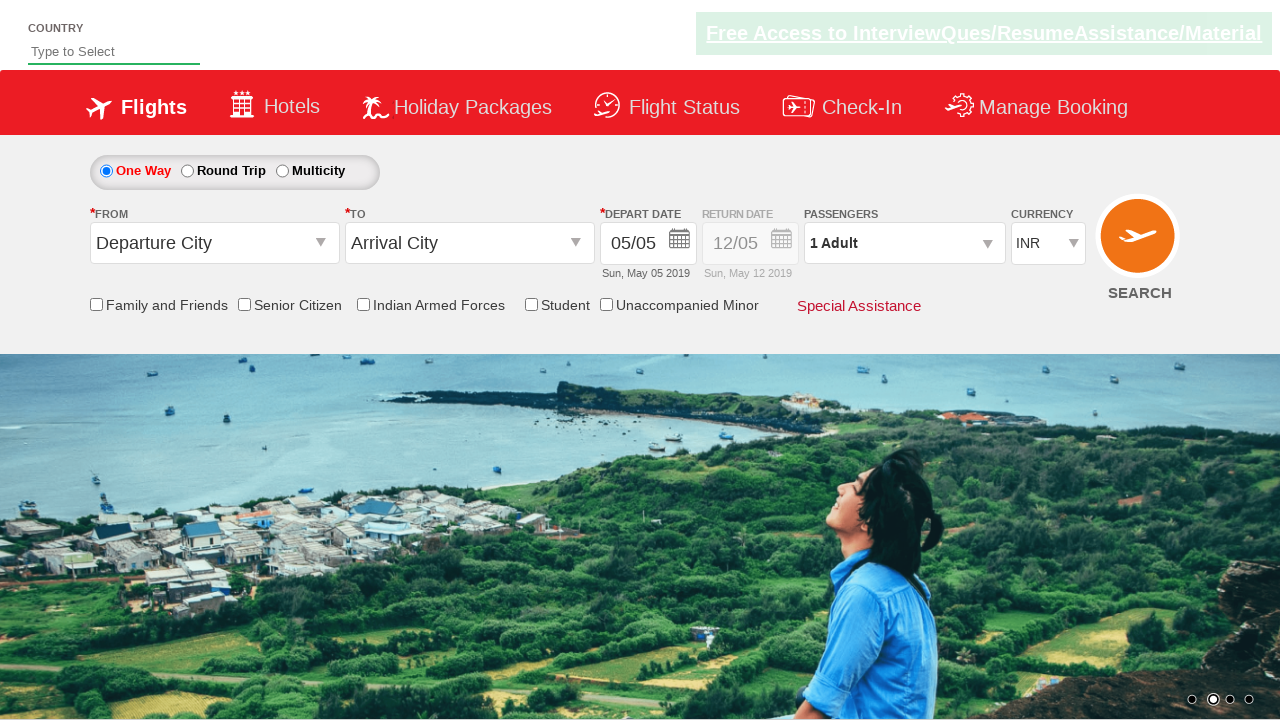

Typed 'Ind' in autocomplete field on #autosuggest
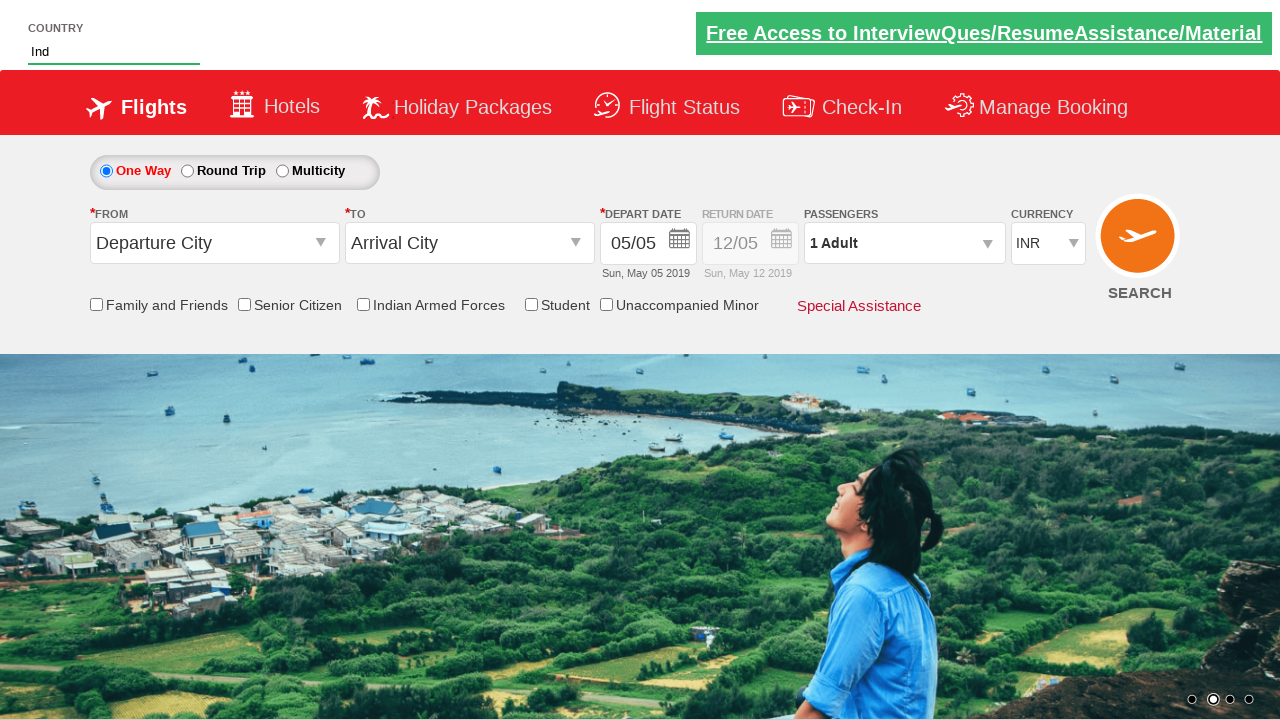

Autocomplete dropdown suggestions appeared
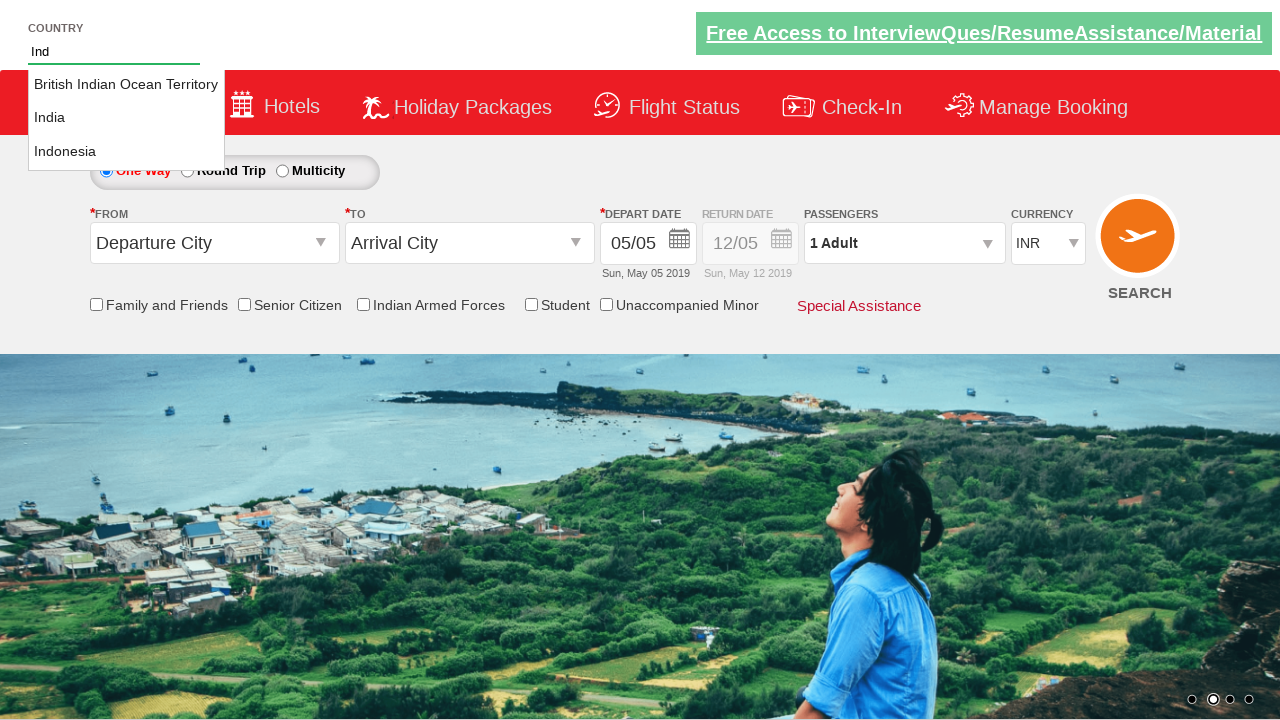

Clicked 'India' option from dropdown suggestions at (126, 118) on li[class='ui-menu-item'] a >> nth=1
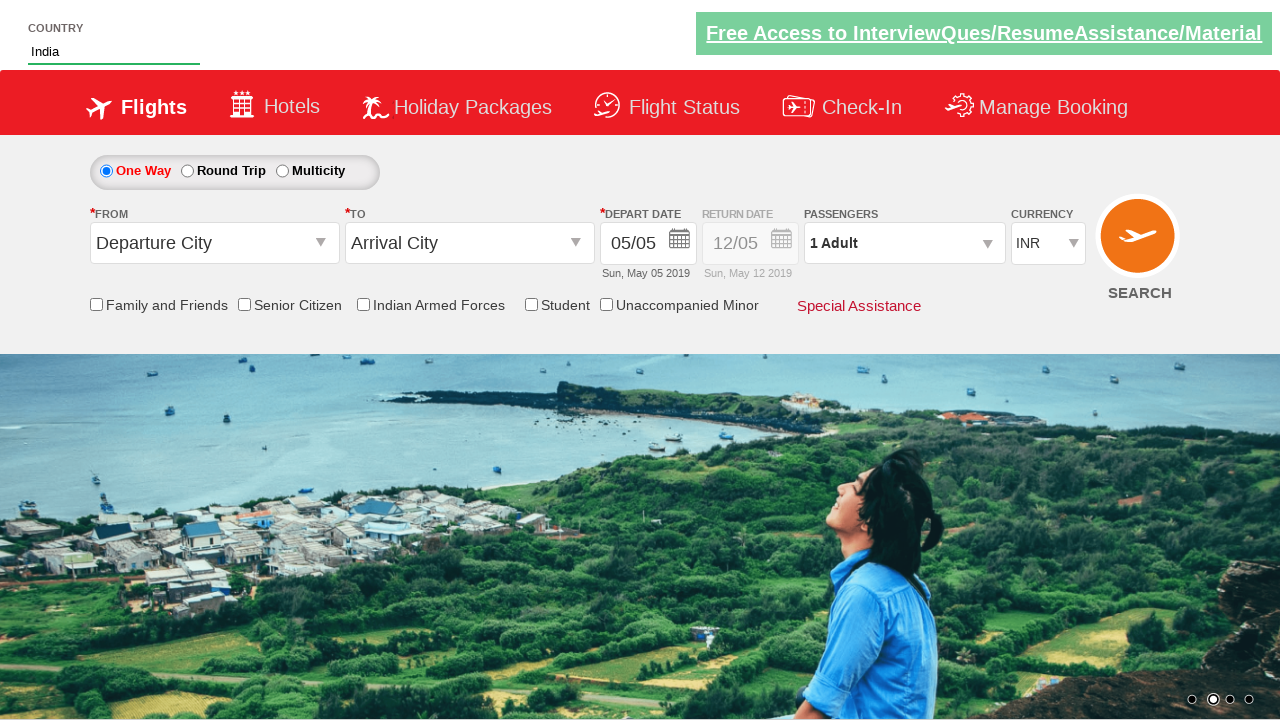

Verified that 'India' is selected in the autocomplete field
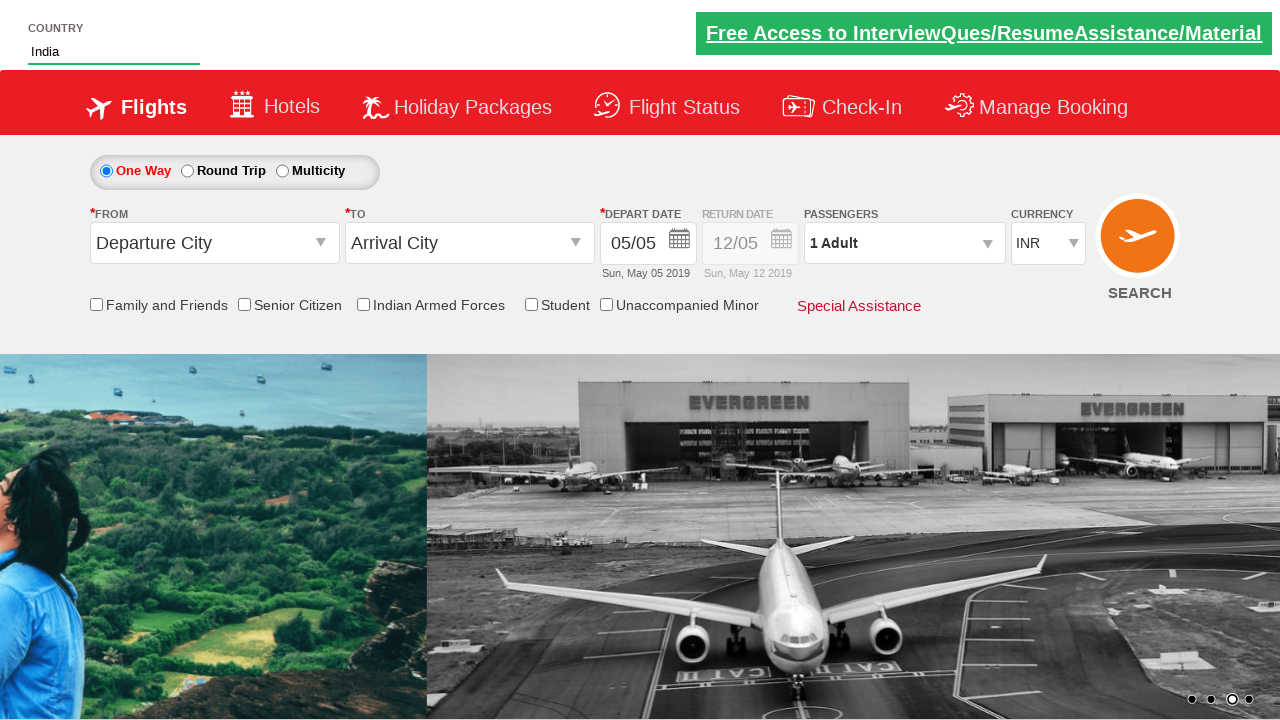

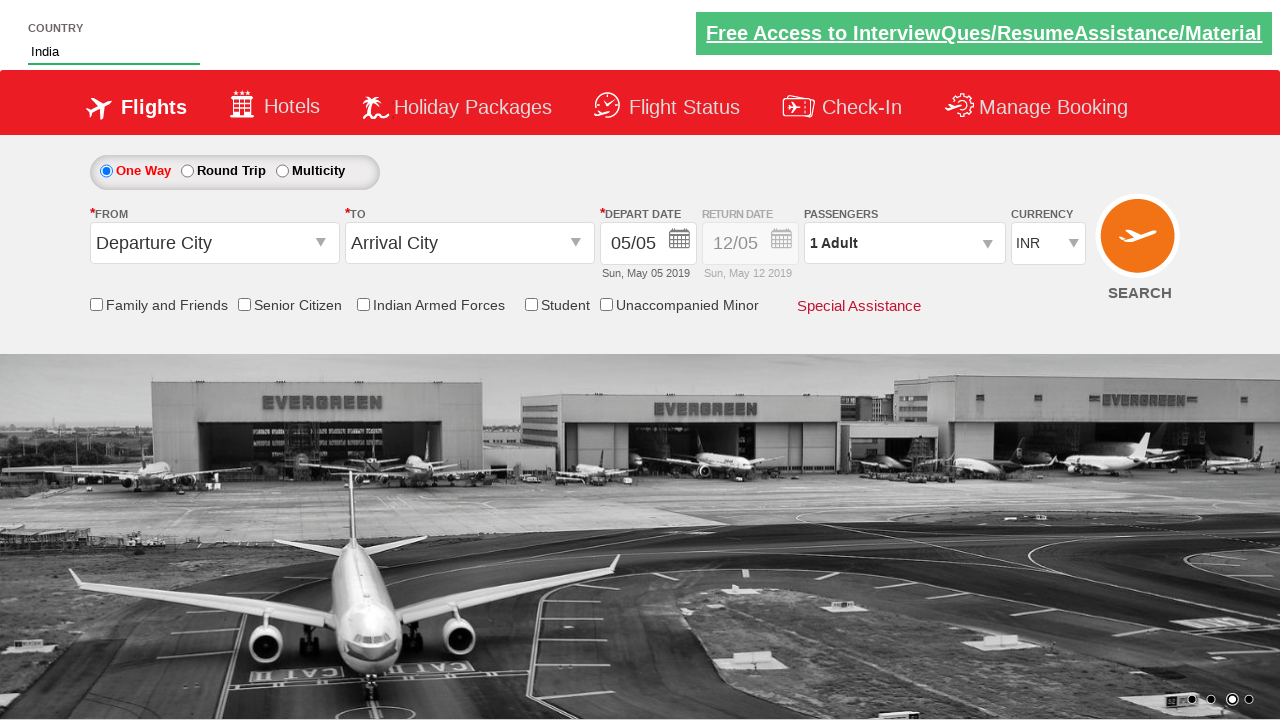